Runs a Cloudflare internet speed test by clicking the START button and waiting for download/upload results to appear.

Starting URL: https://speed.cloudflare.com

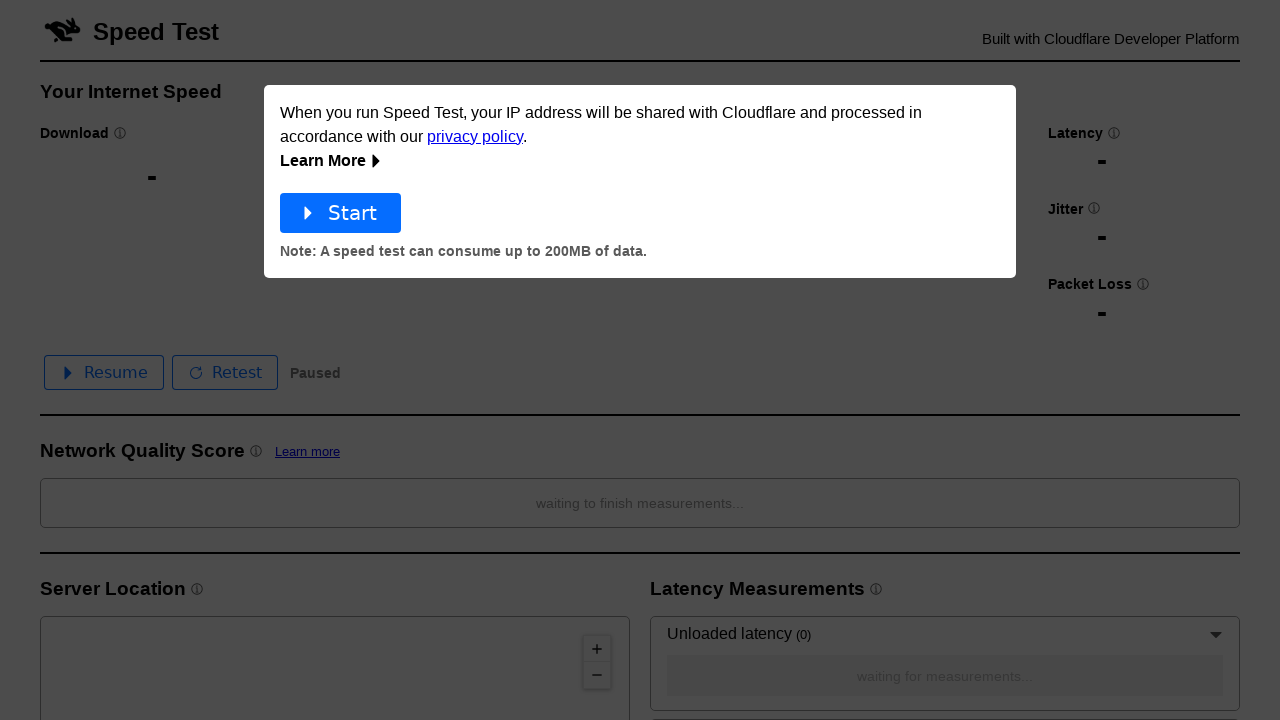

START button is visible
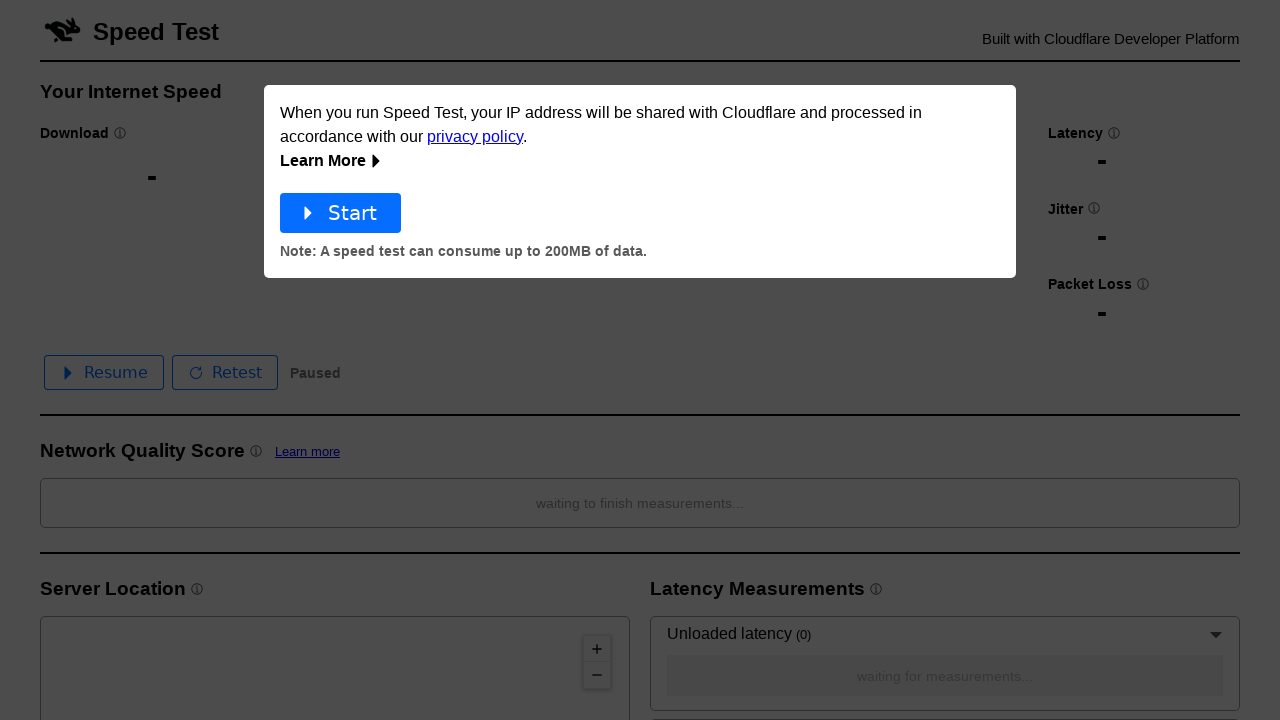

Clicked START button to begin speed test at (340, 213) on internal:role=button[name="START"i]
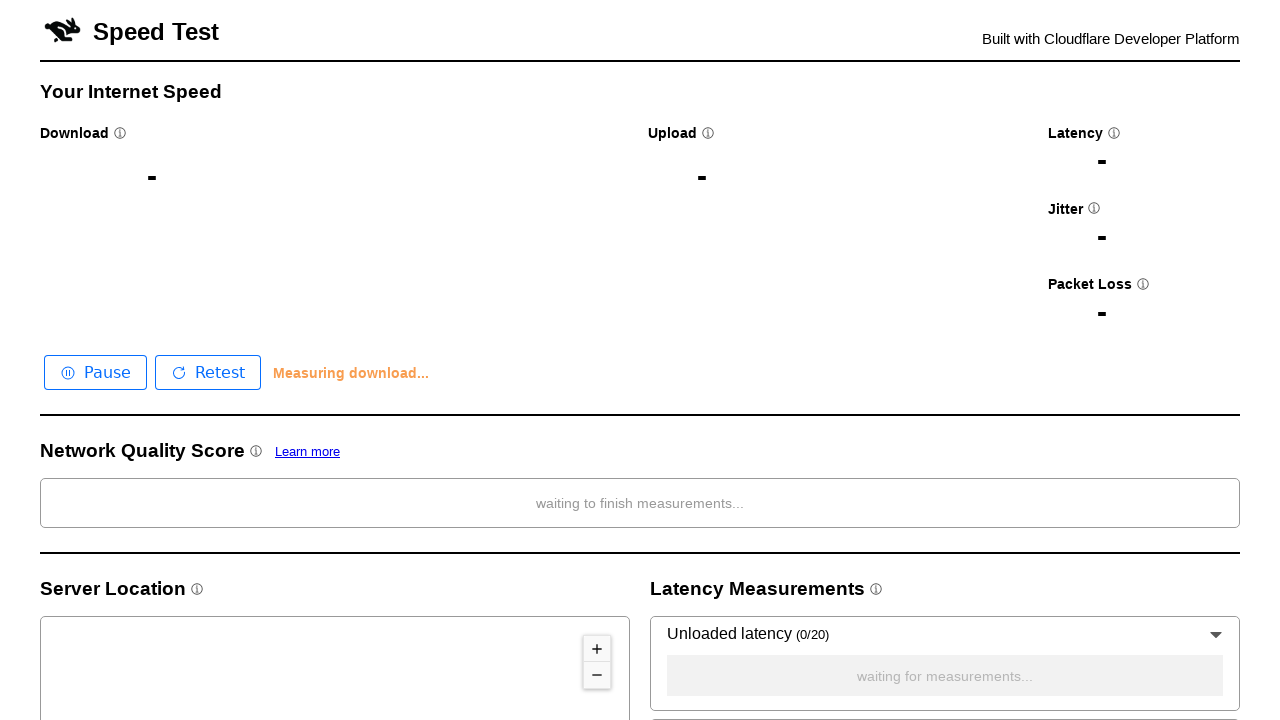

Waited 35 seconds for speed test to complete
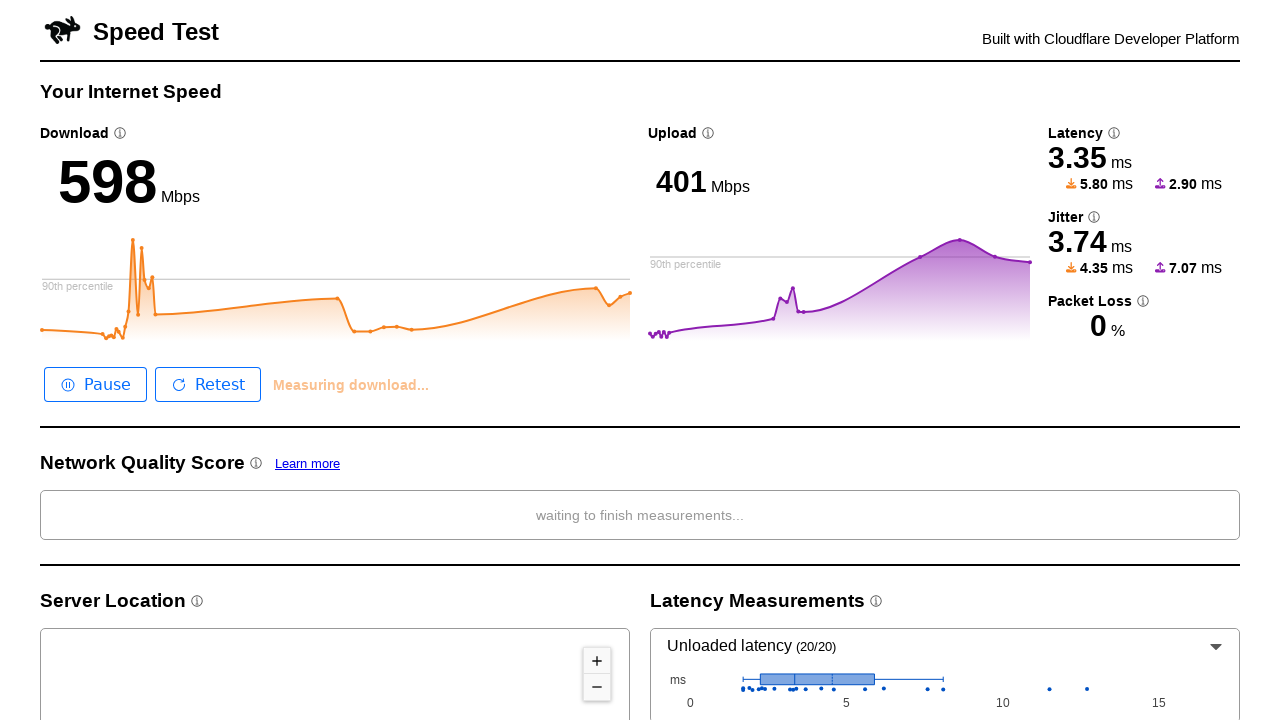

Download speed result is visible
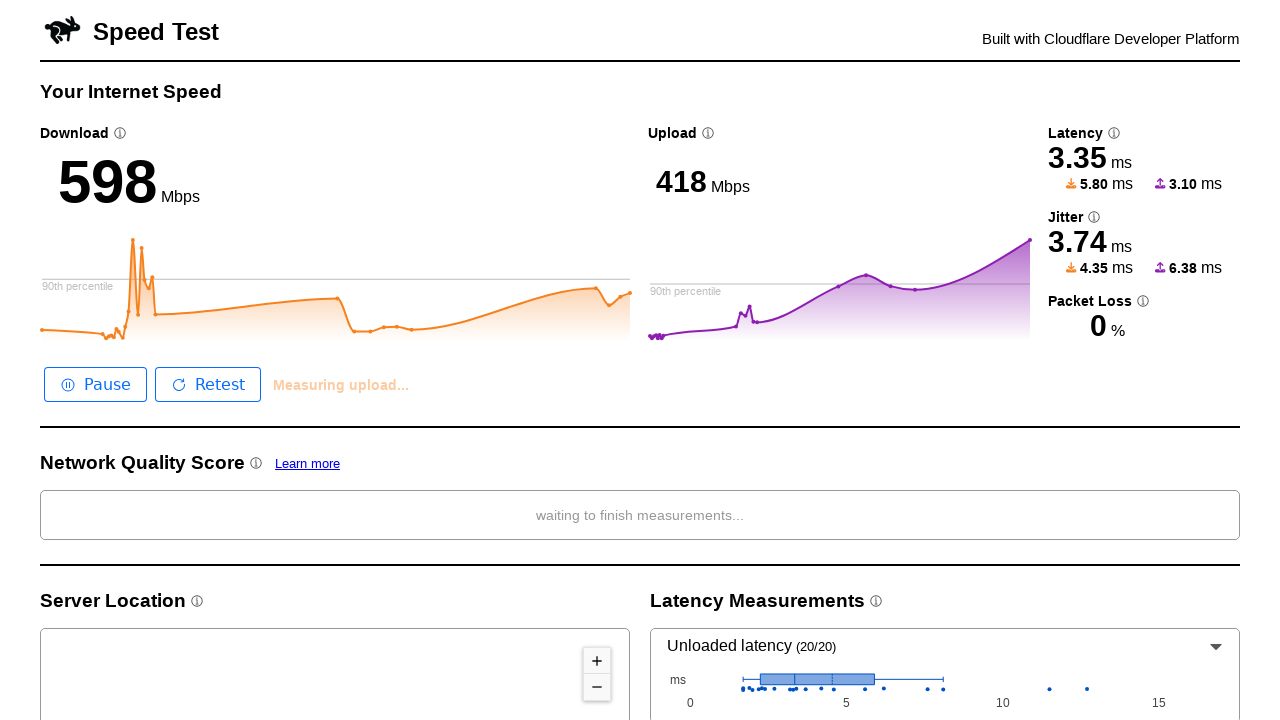

Upload speed result is visible
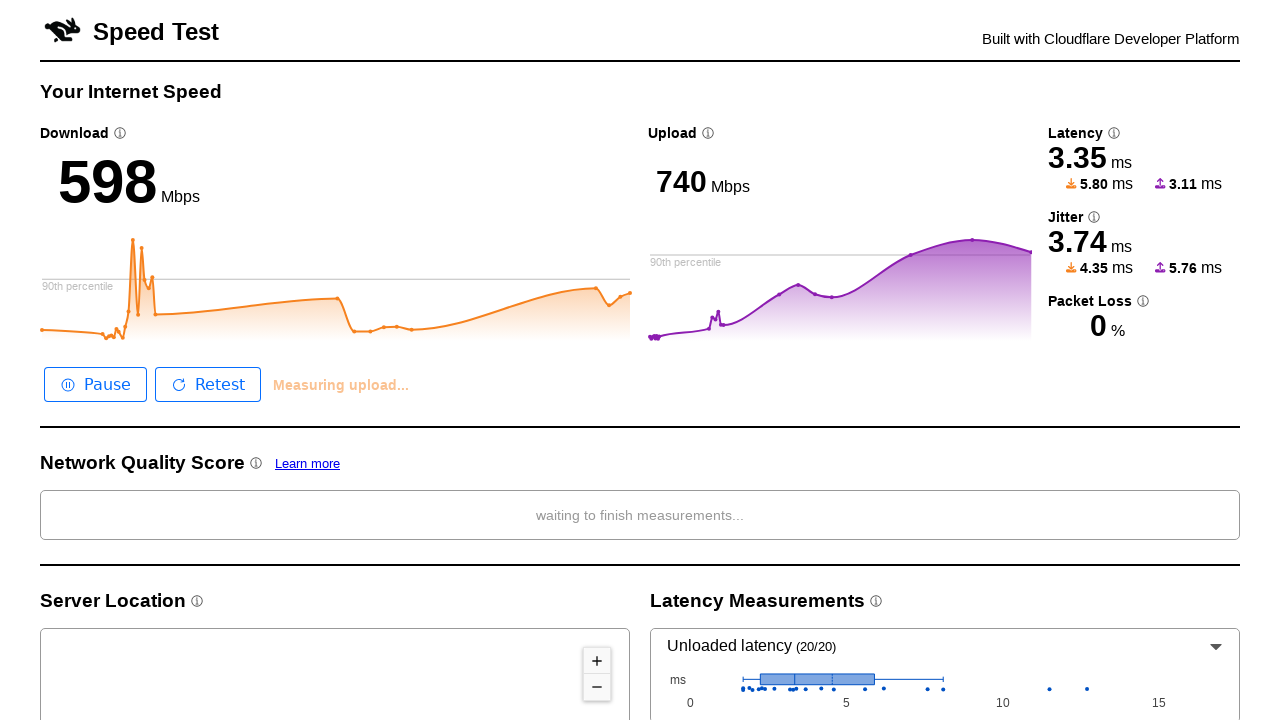

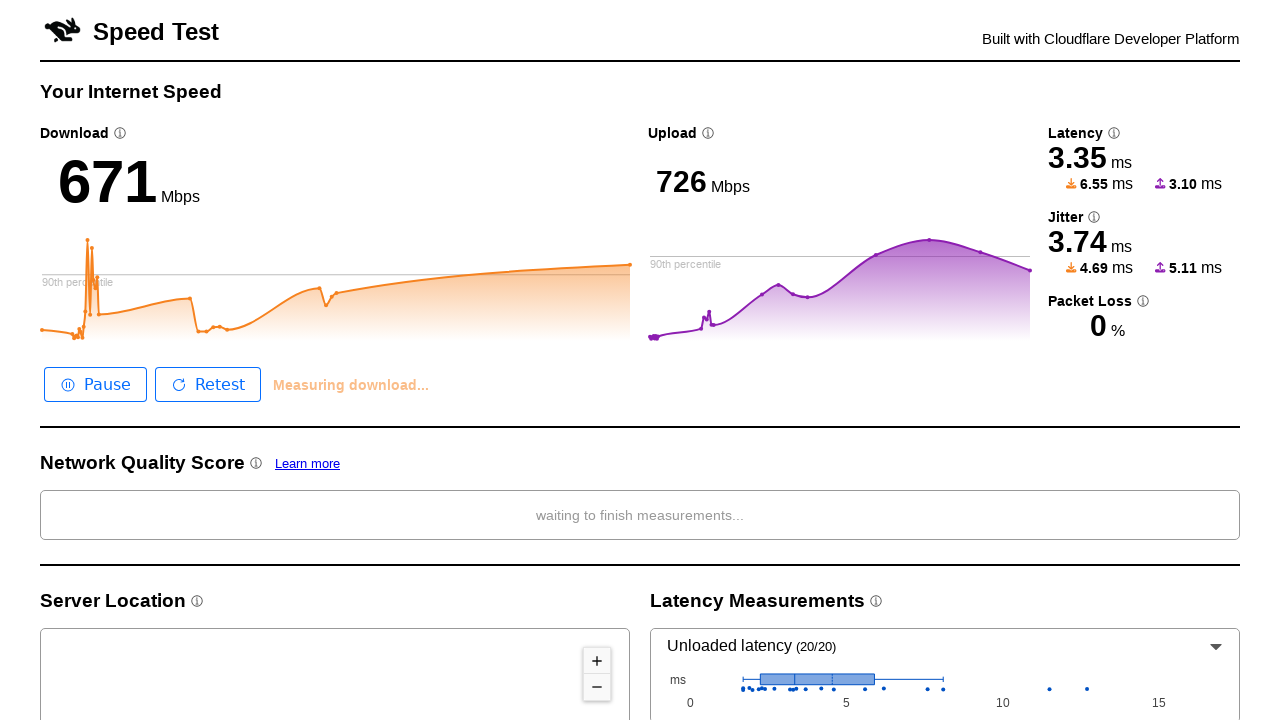